Navigates to W3Schools SQL tutorial page and verifies that a table with numerical data is present by waiting for the table rows to load

Starting URL: https://www.w3schools.com/sql/sql_count_avg_sum.asp

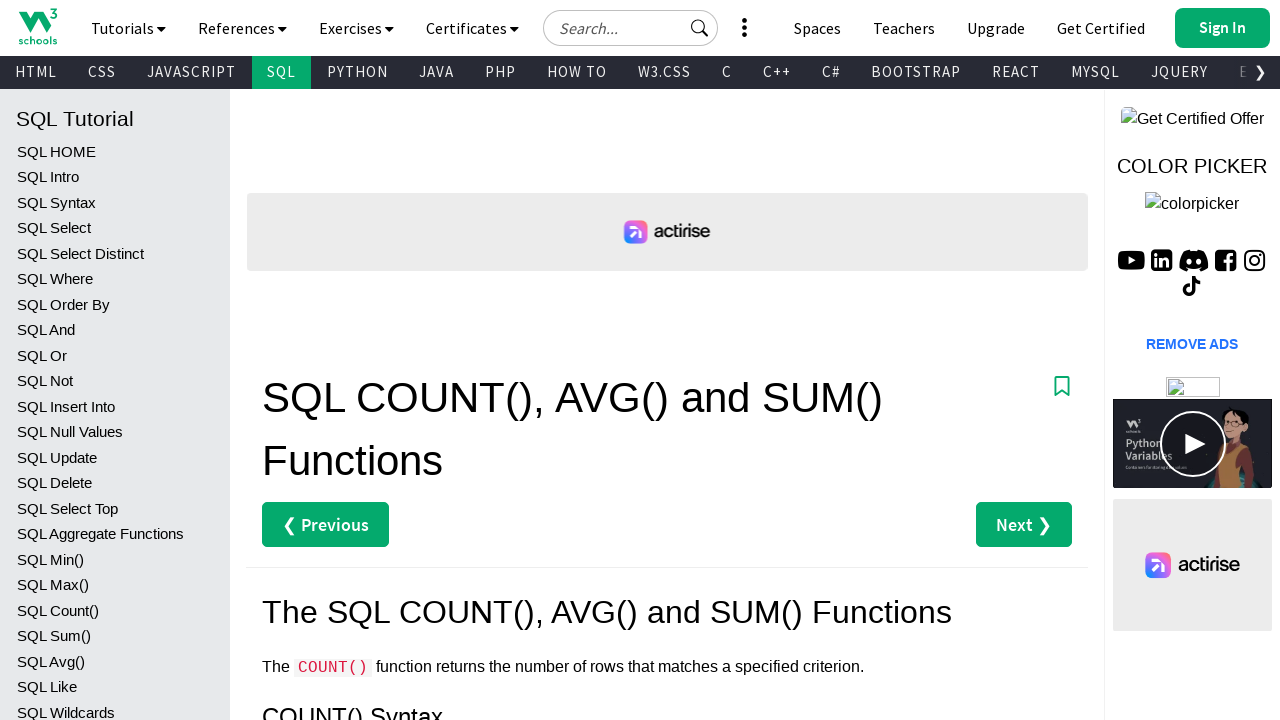

Navigated to W3Schools SQL COUNT, AVG, SUM tutorial page
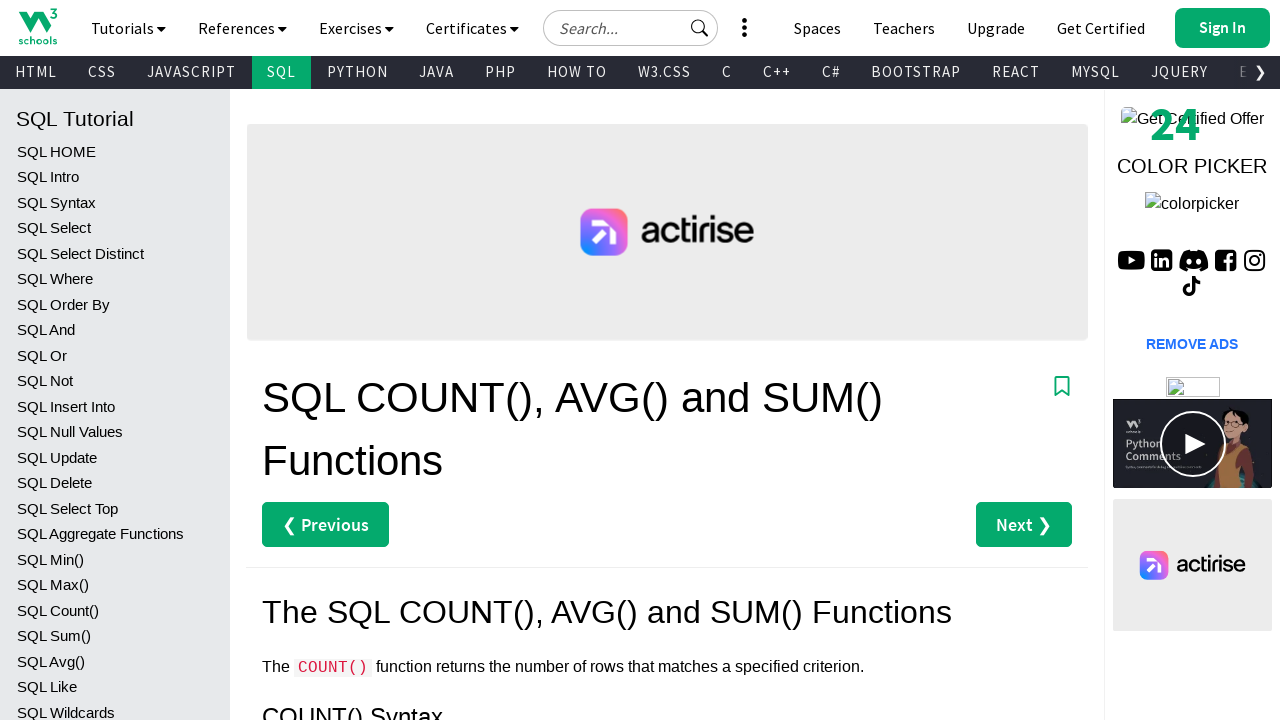

Table with numerical data loaded successfully
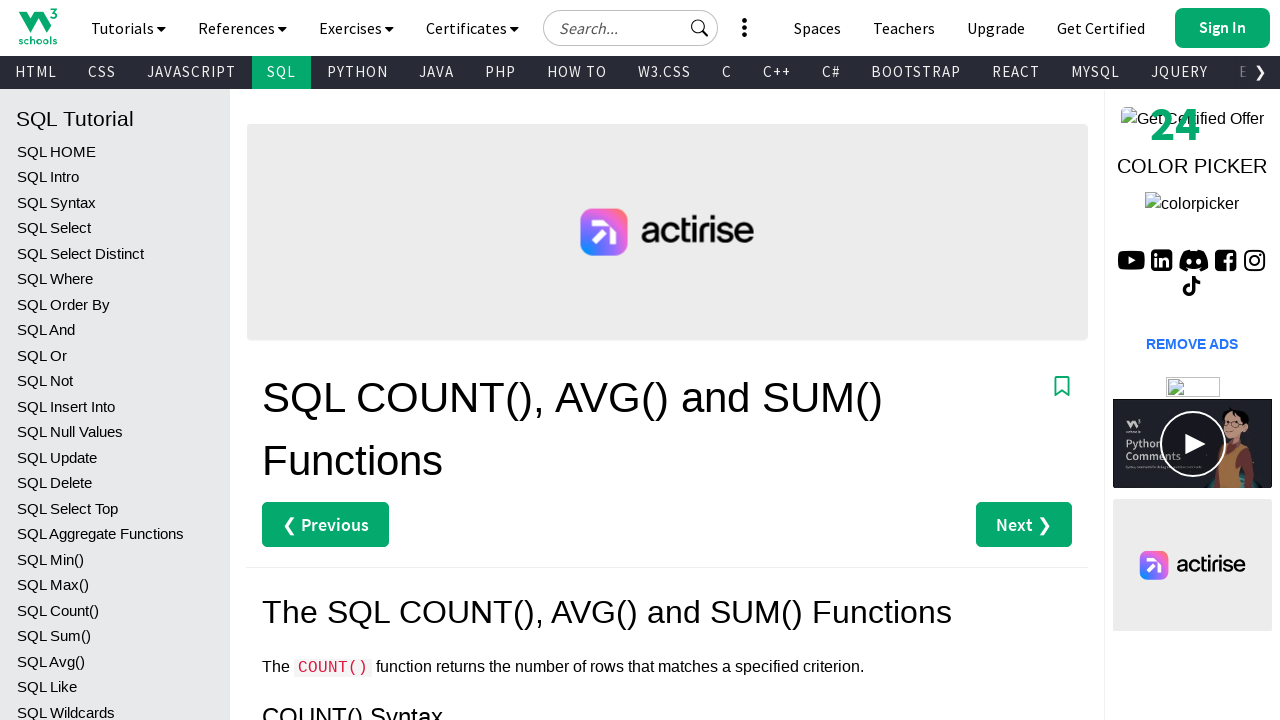

Verified table rows are present in the data table
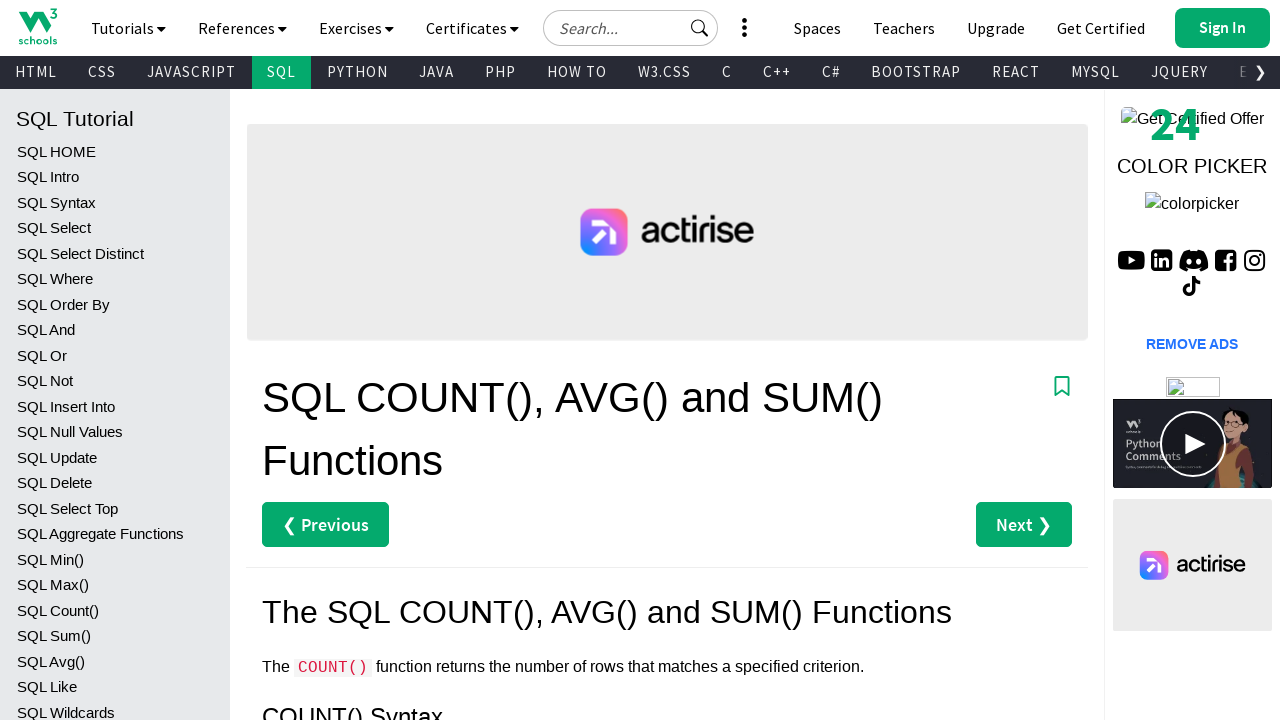

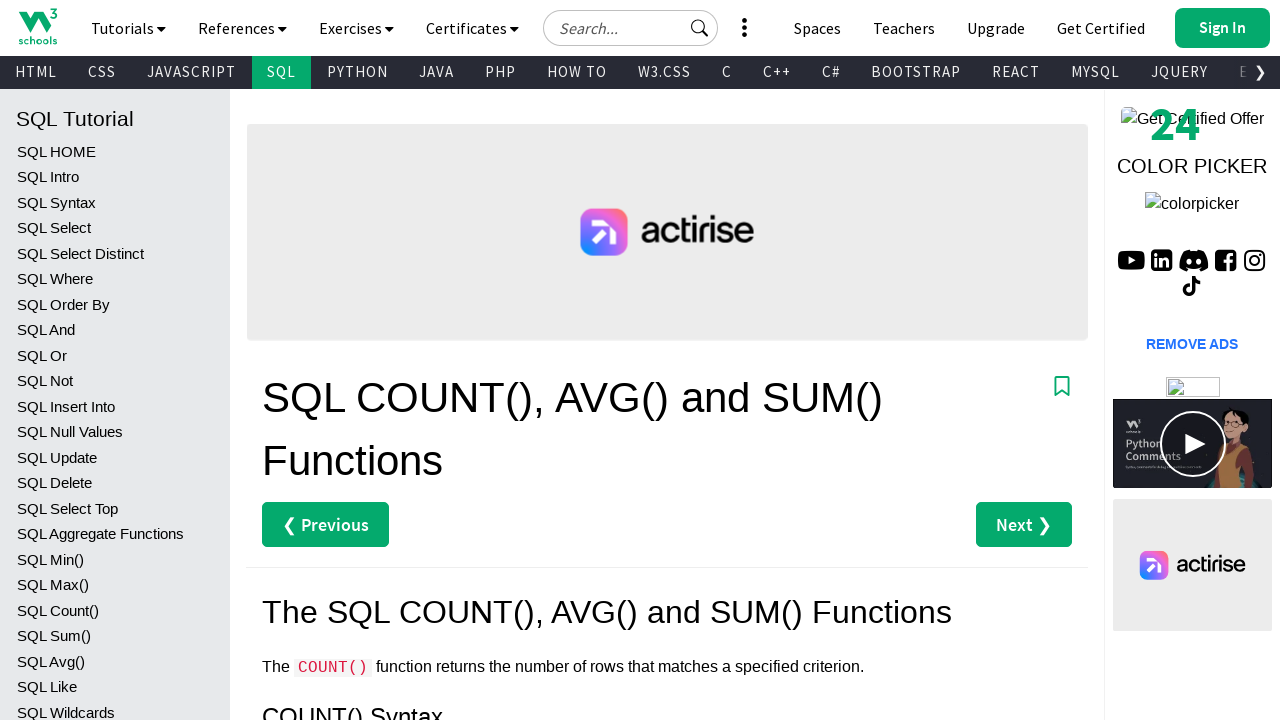